Tests mouse actions including hover over menu items, double-click functionality, and text copy operations on a practice automation website

Starting URL: https://testautomationpractice.blogspot.com/

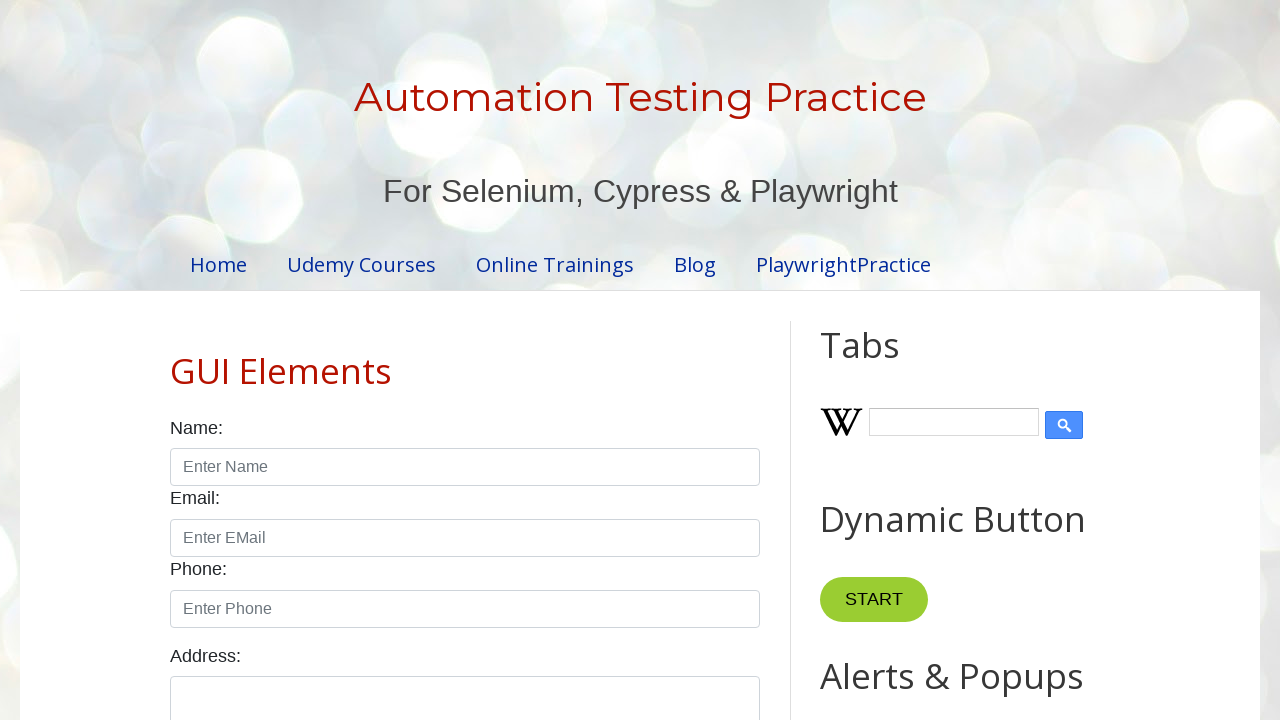

Located 'Point Me' button
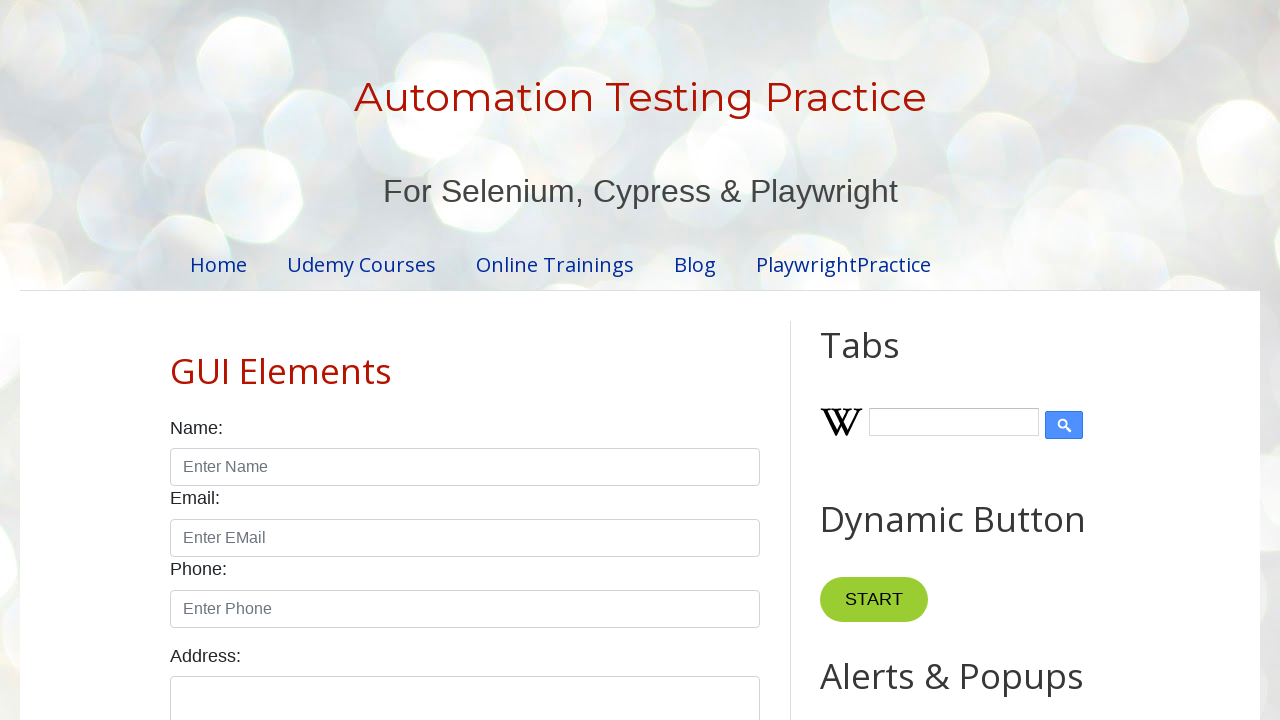

Located 'Mobile' link
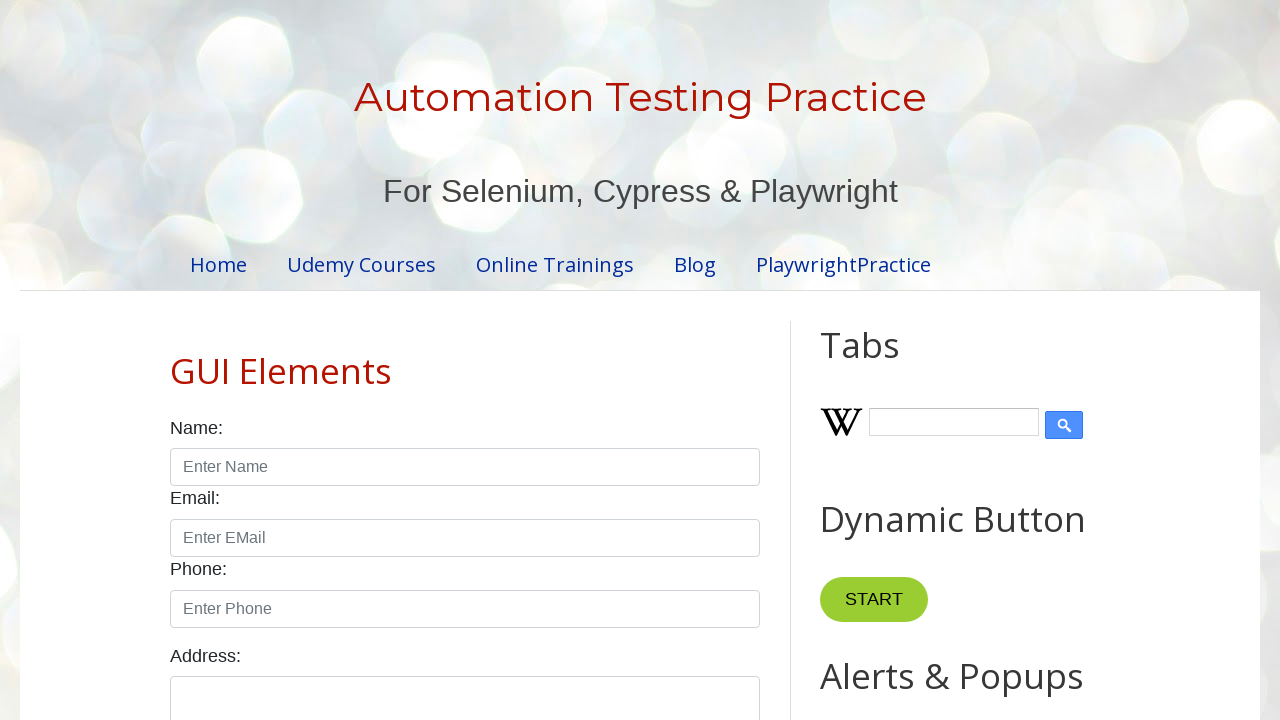

Hovered over 'Point Me' button at (868, 360) on xpath=//button[contains(text(),'Point Me')]
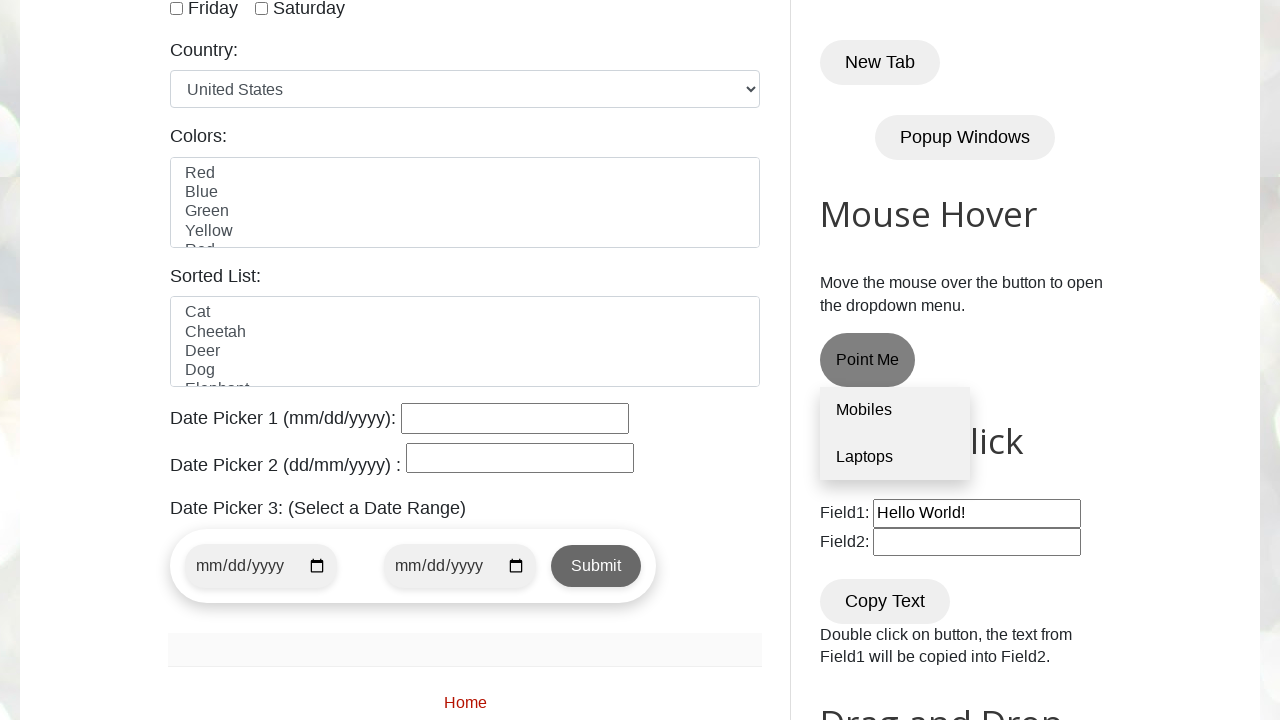

Hovered over 'Mobile' link in dropdown menu at (895, 411) on xpath=//a[contains(text(),'Mobile')]
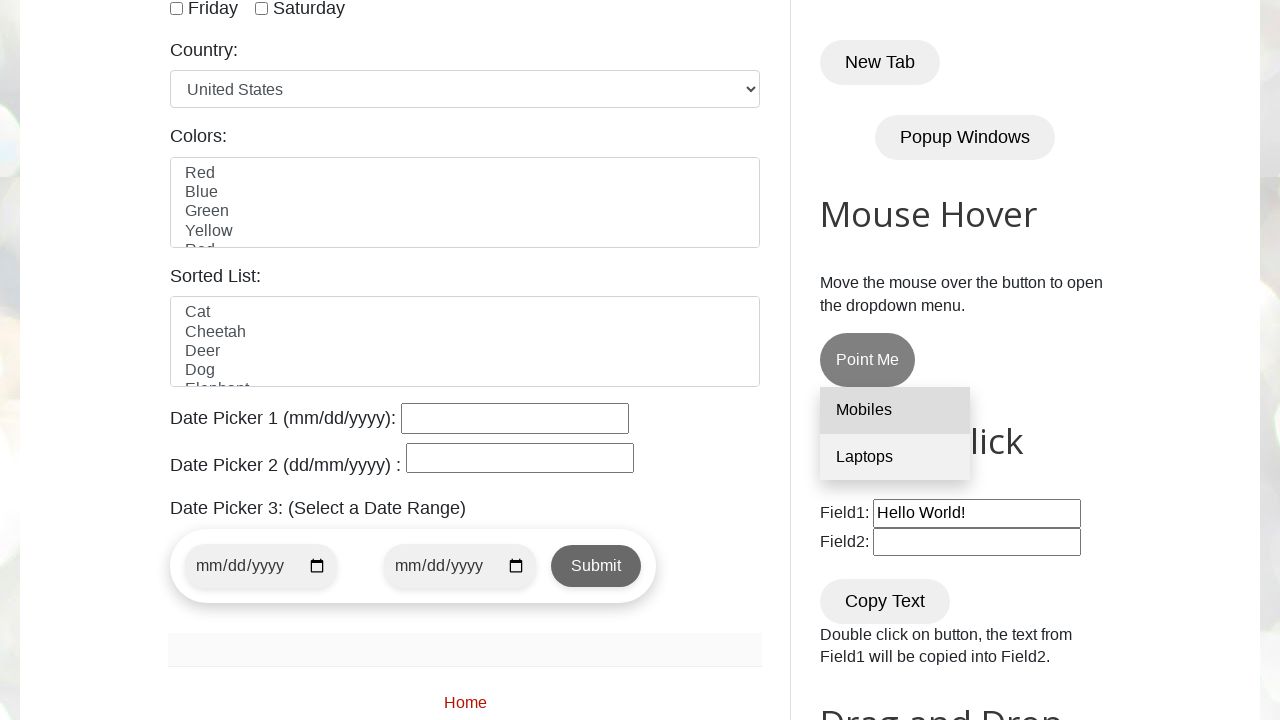

Located 'Laptops' link
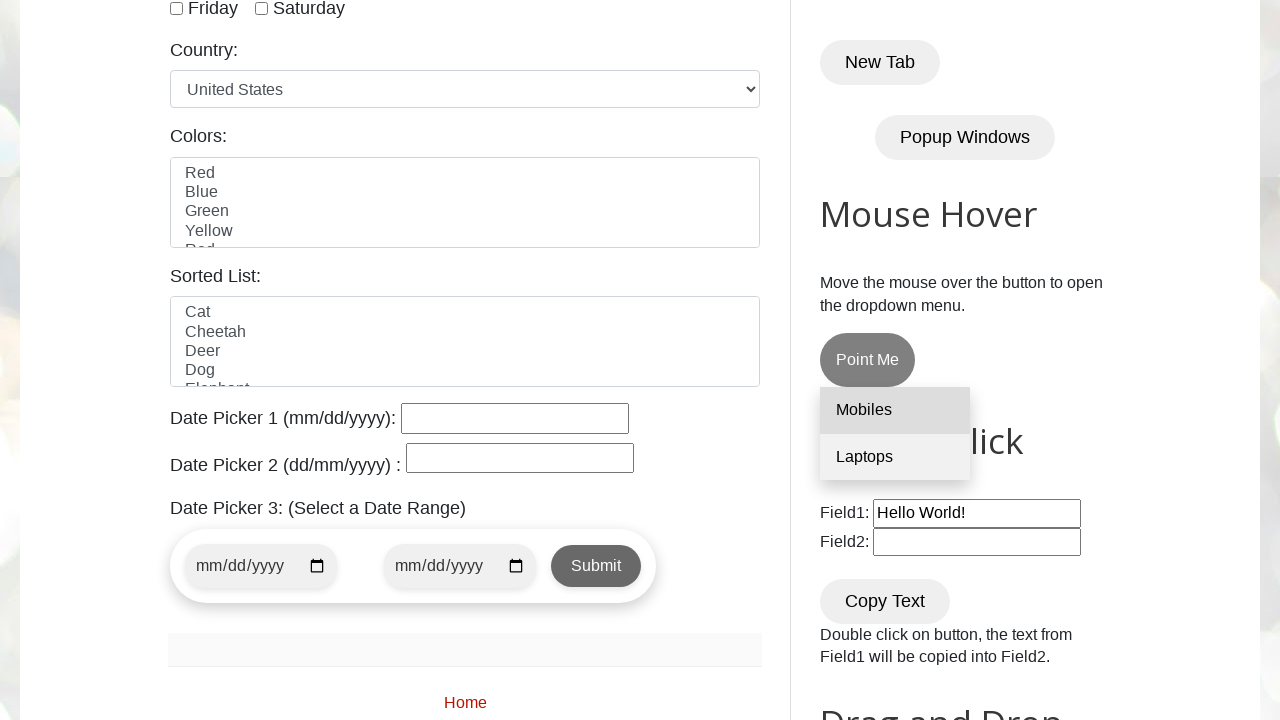

Hovered over 'Point Me' button again at (868, 360) on xpath=//button[contains(text(),'Point Me')]
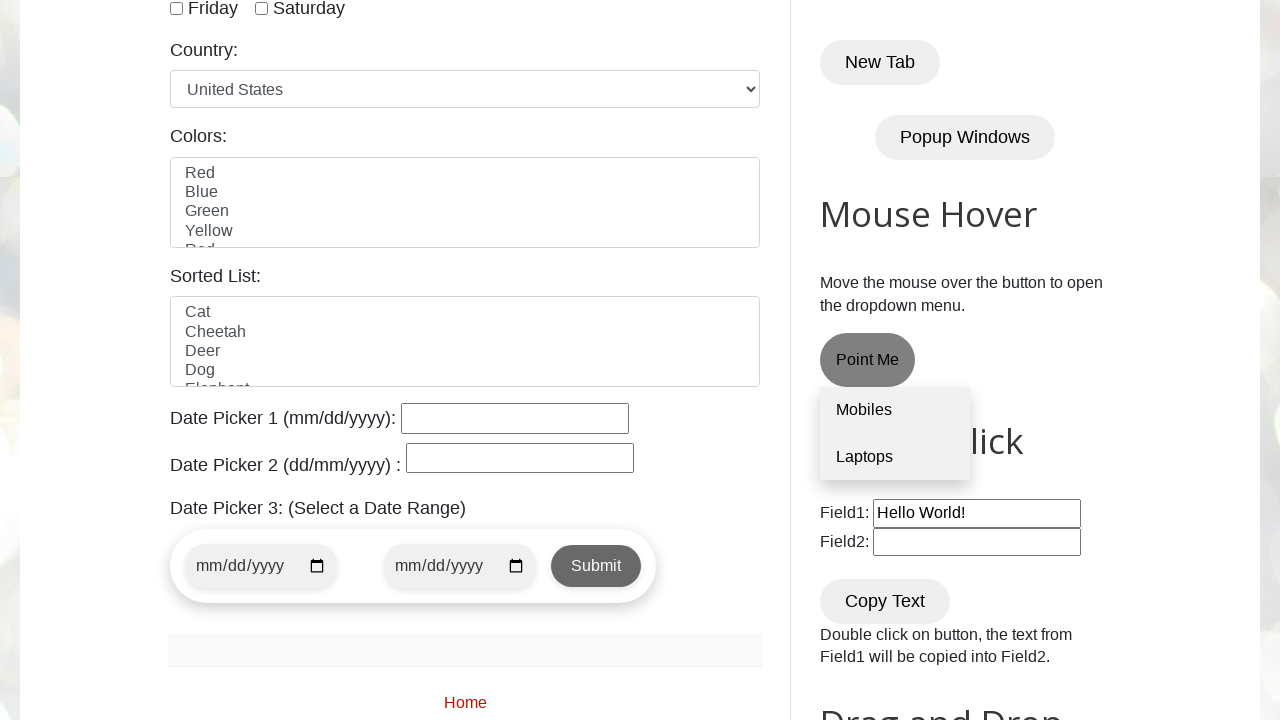

Hovered over 'Laptops' link in dropdown menu at (895, 457) on xpath=//a[contains(text(),'Laptops')]
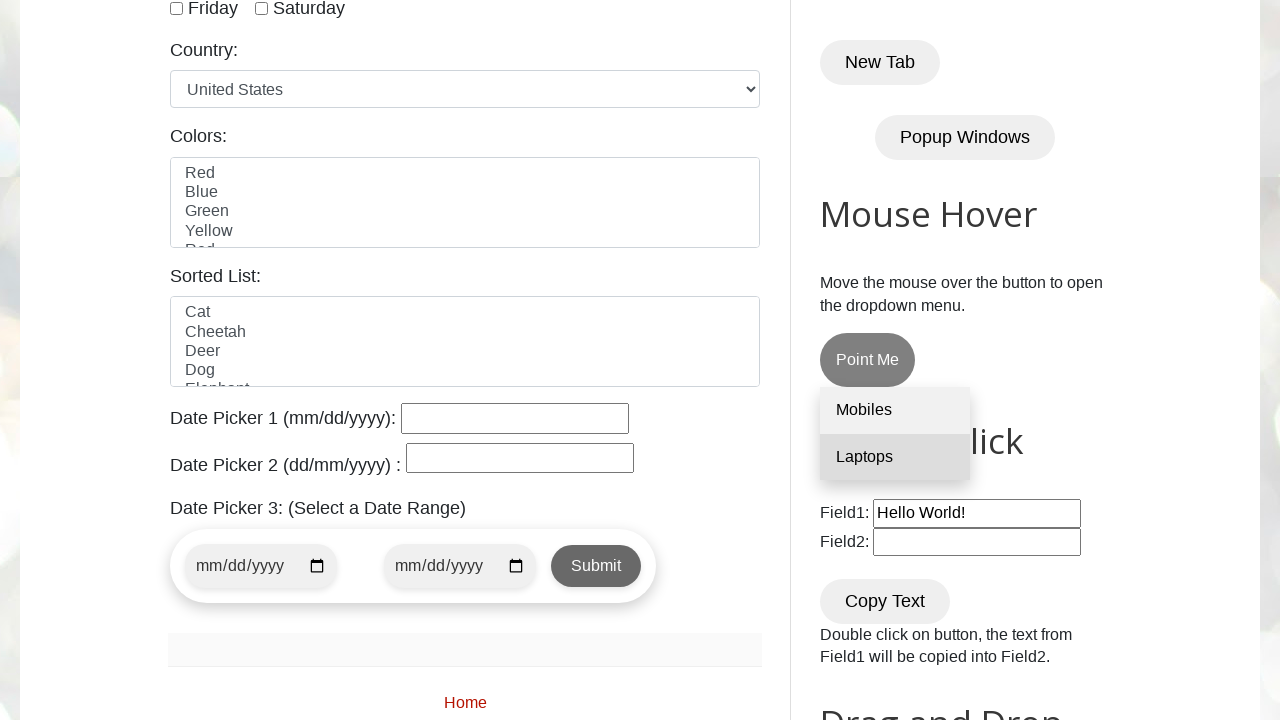

Located field1 input element
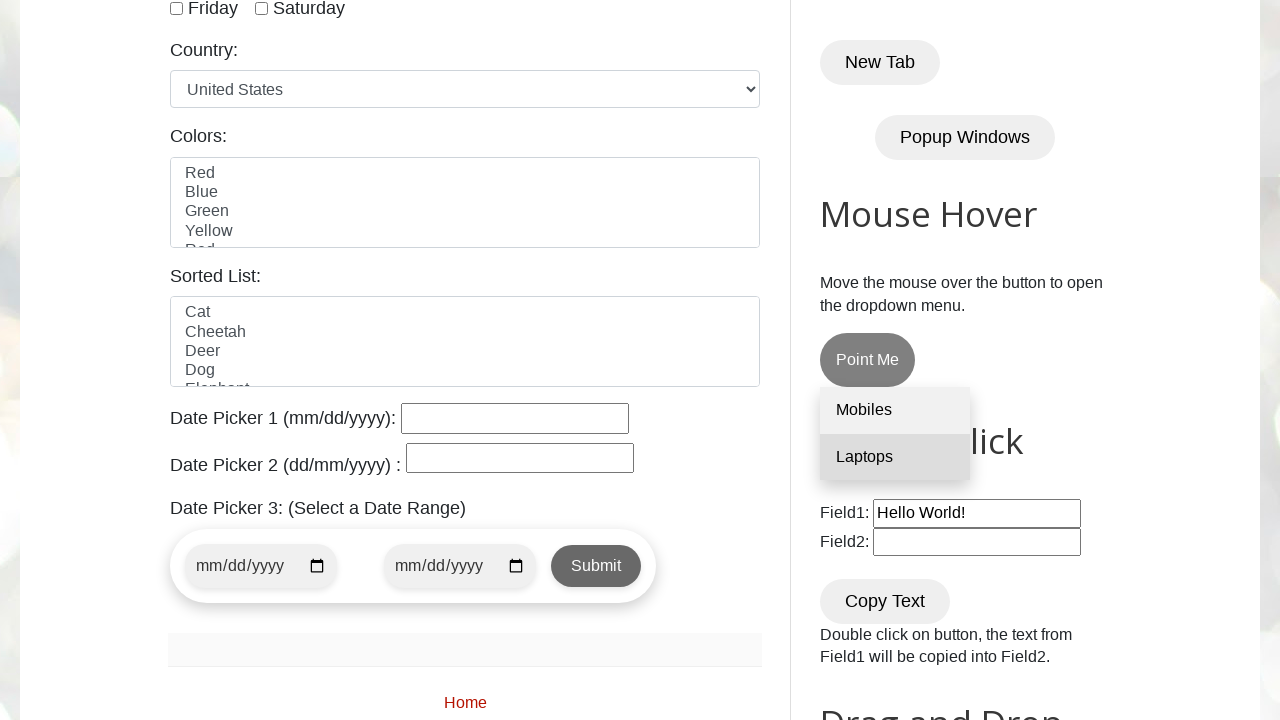

Cleared field1 on input#field1
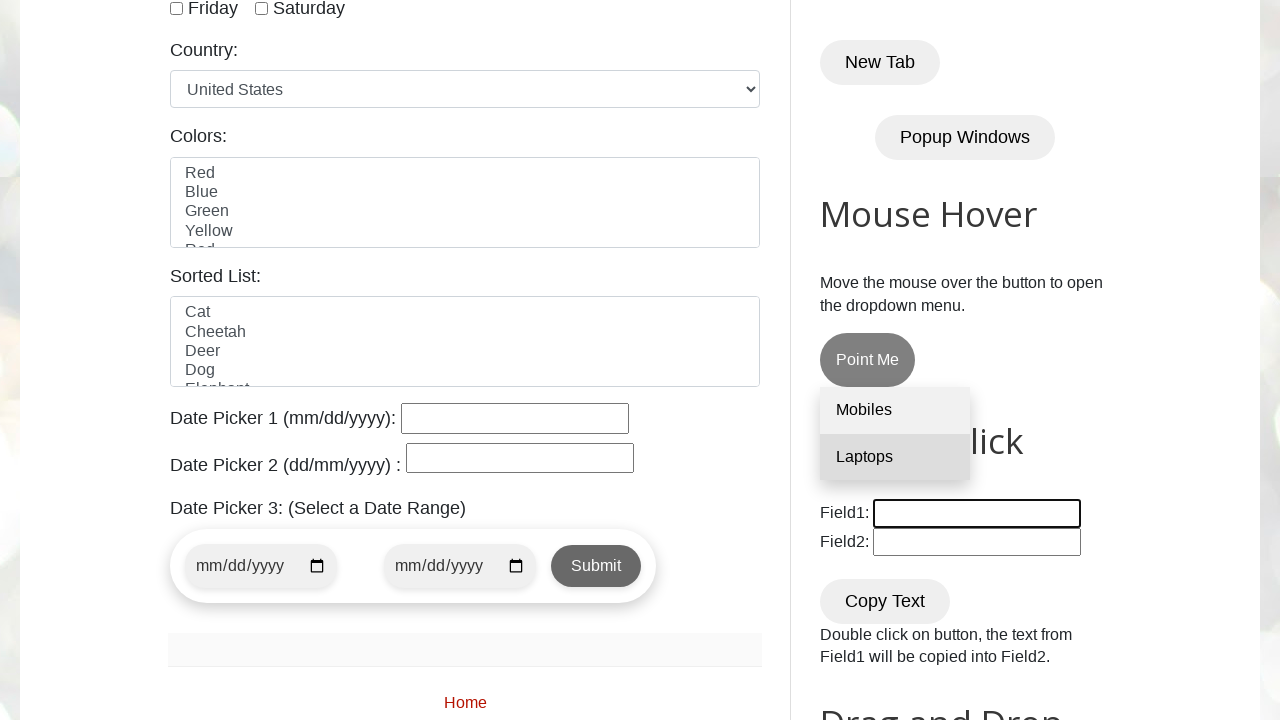

Filled field1 with text 'welcome to copy' on input#field1
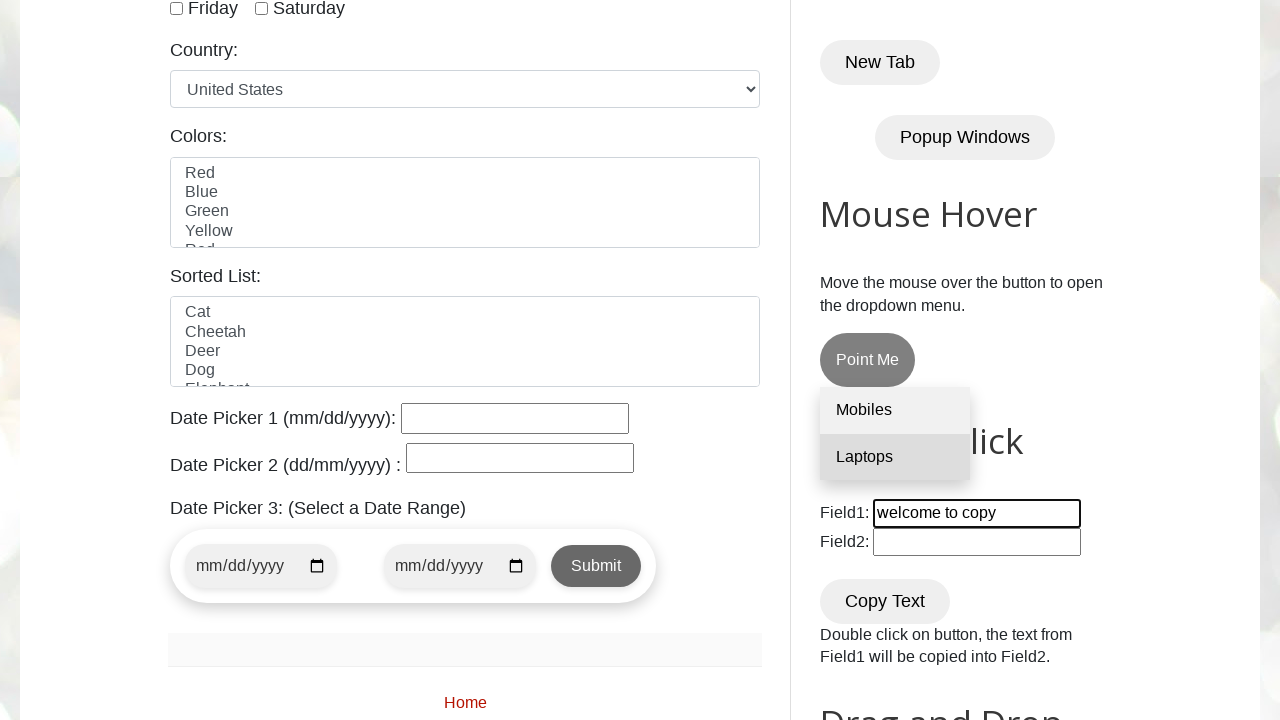

Double-clicked on field1 to select text at (977, 514) on input#field1
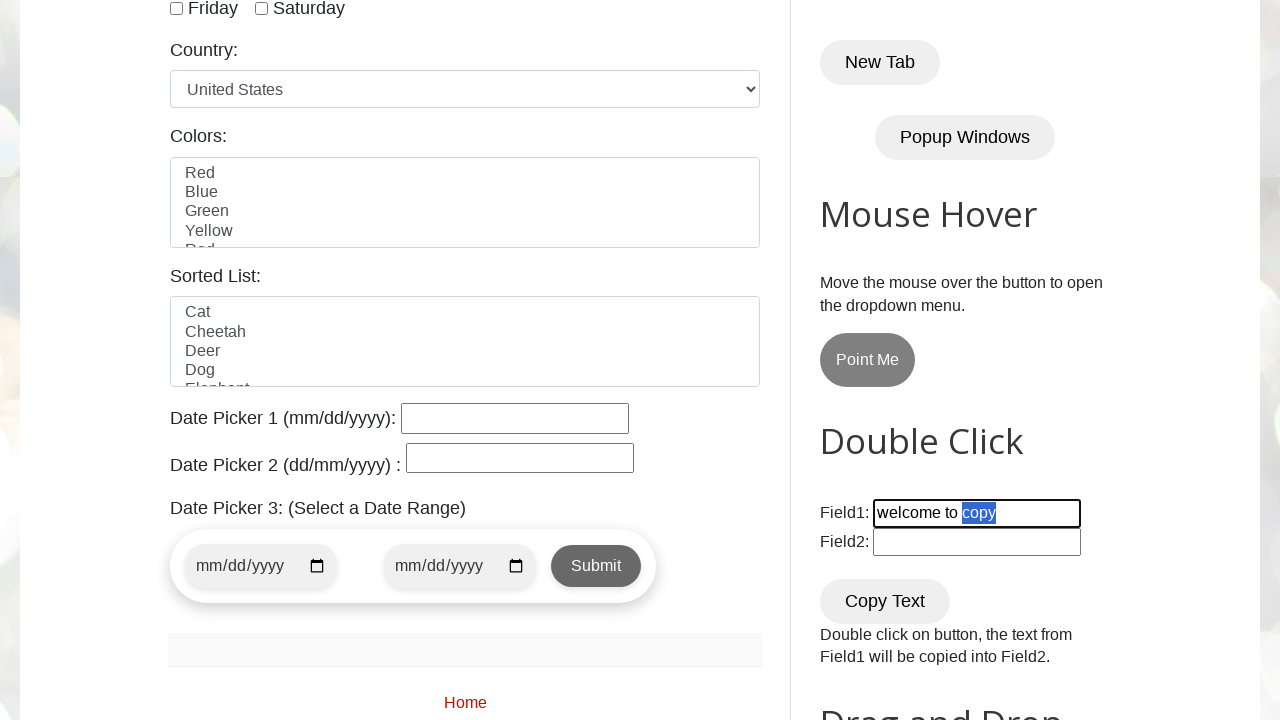

Located field2 input element
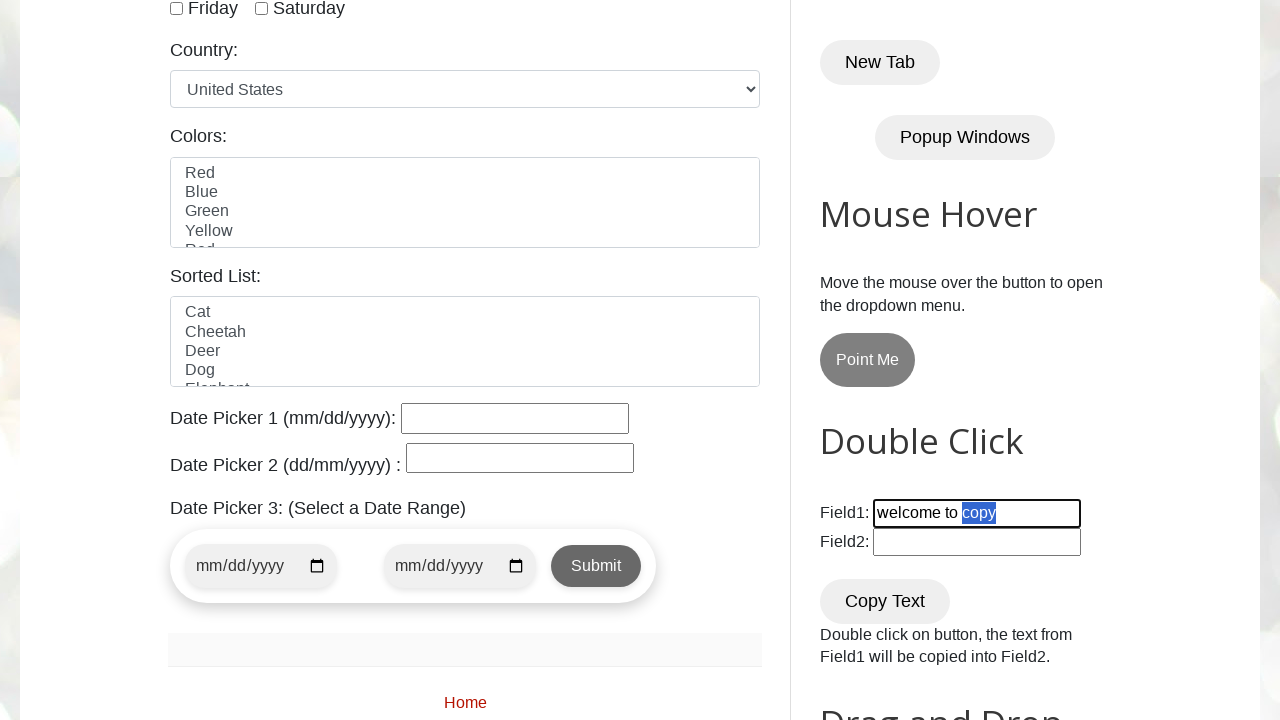

Clicked on field2 at (977, 542) on input#field2
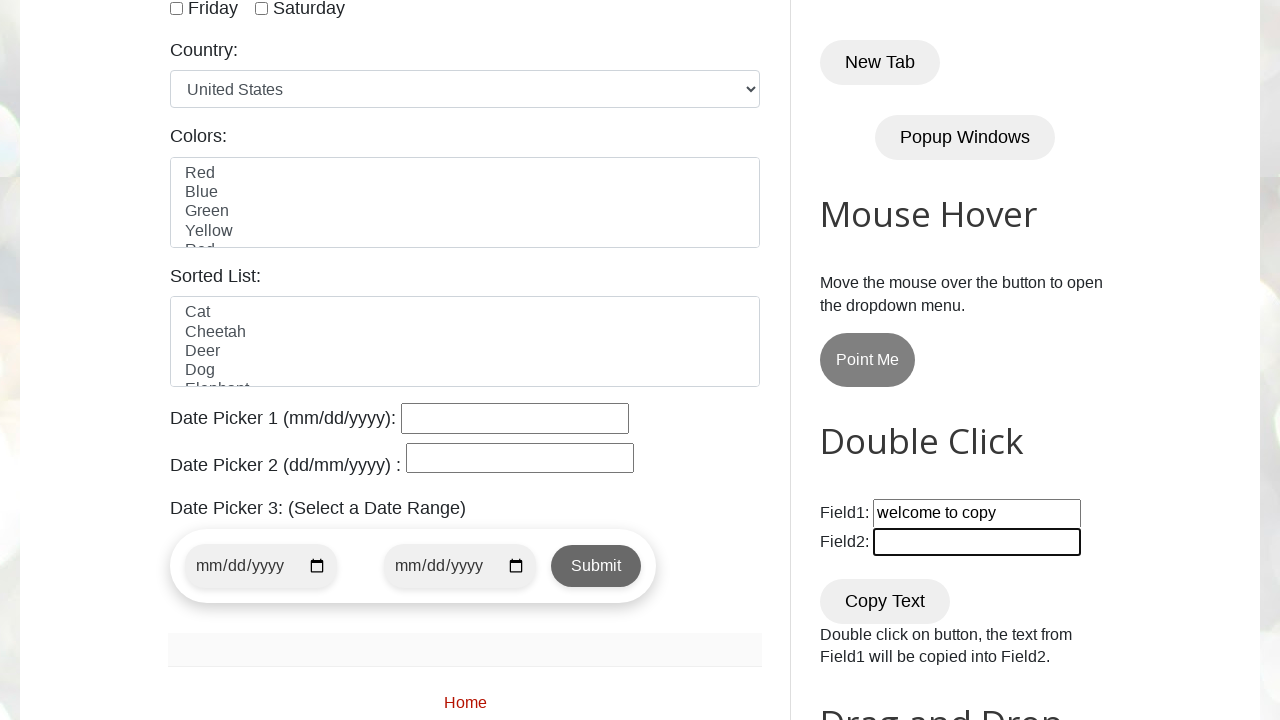

Located 'Copy Text' button
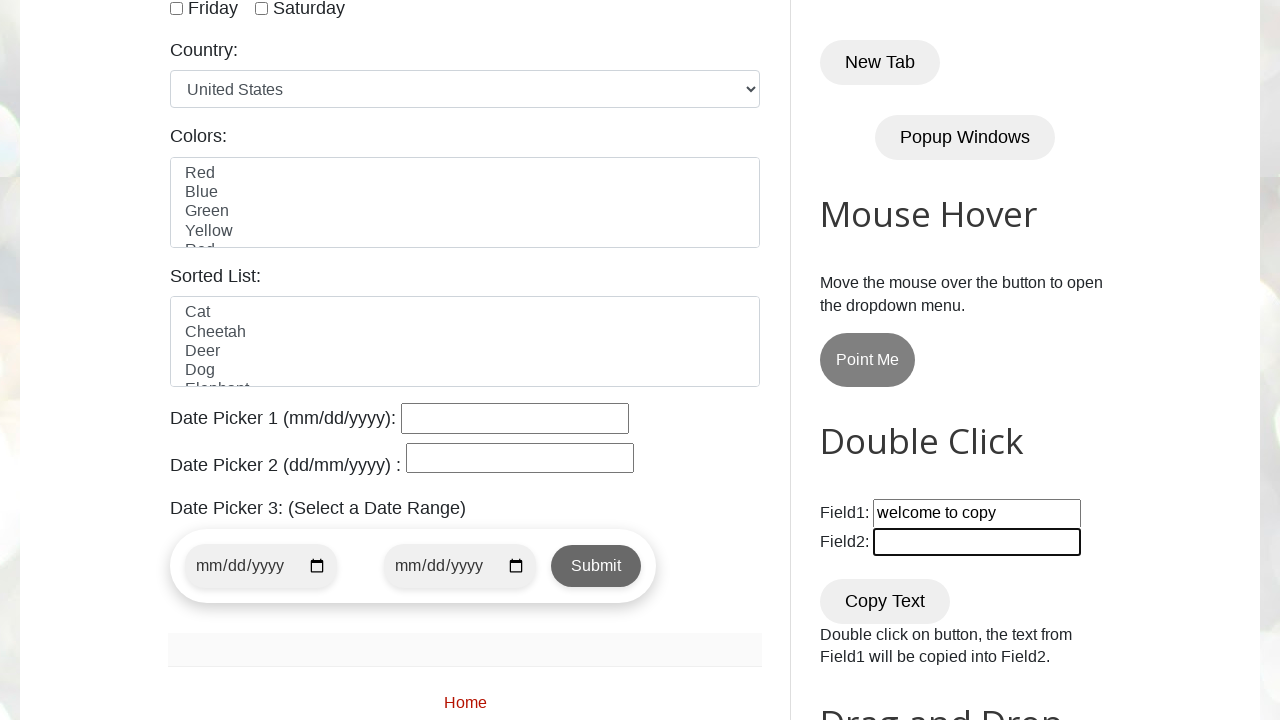

Double-clicked 'Copy Text' button to copy selected text at (885, 601) on xpath=//button[contains(text(),'Copy Text')]
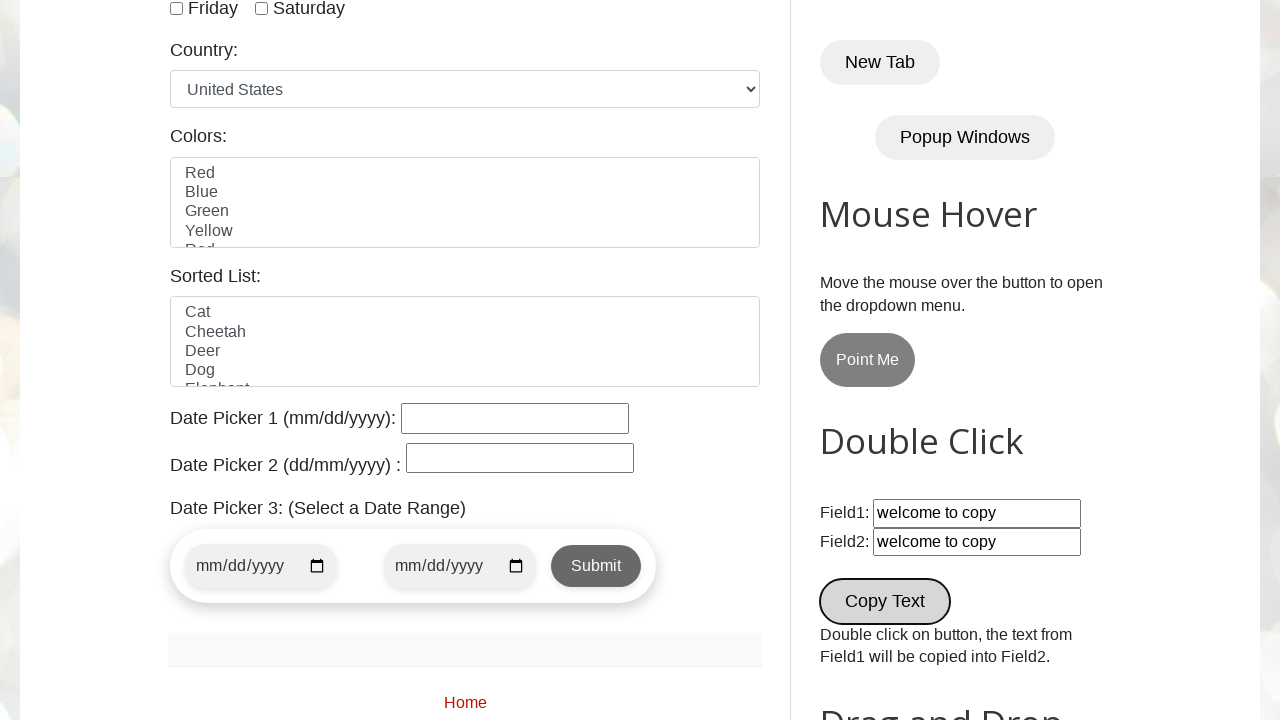

Waited 500ms for copy action to complete
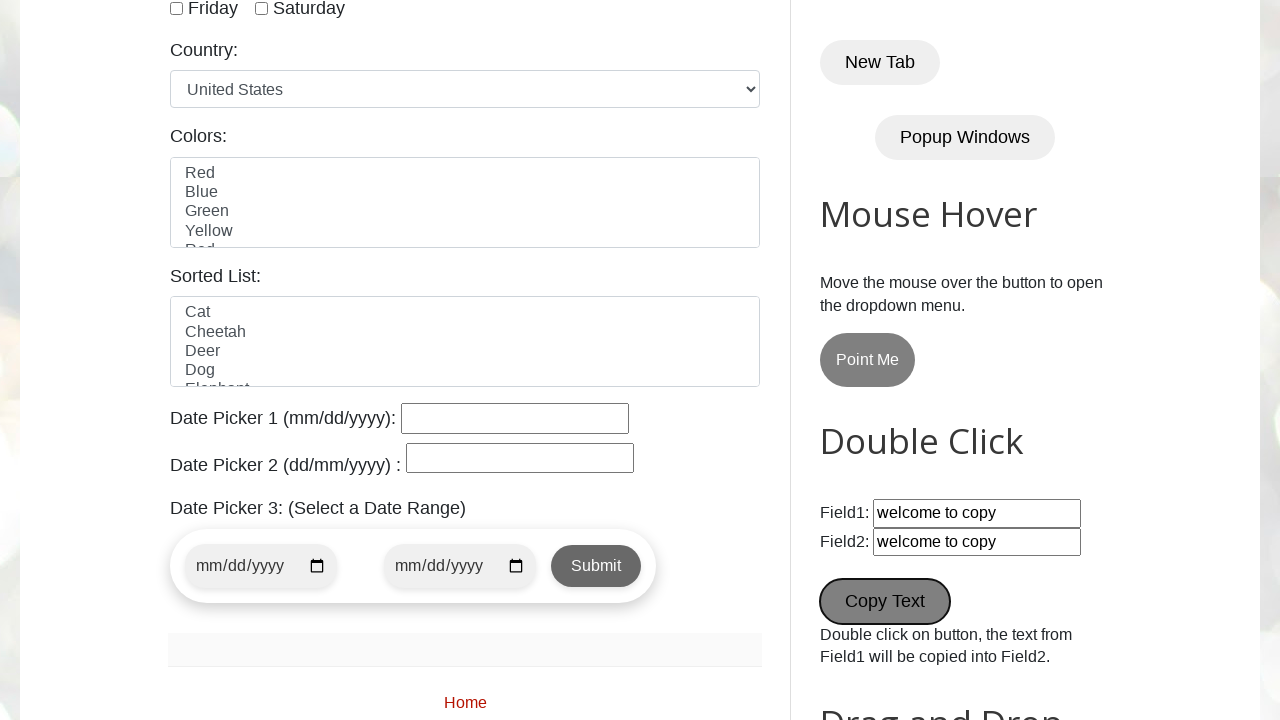

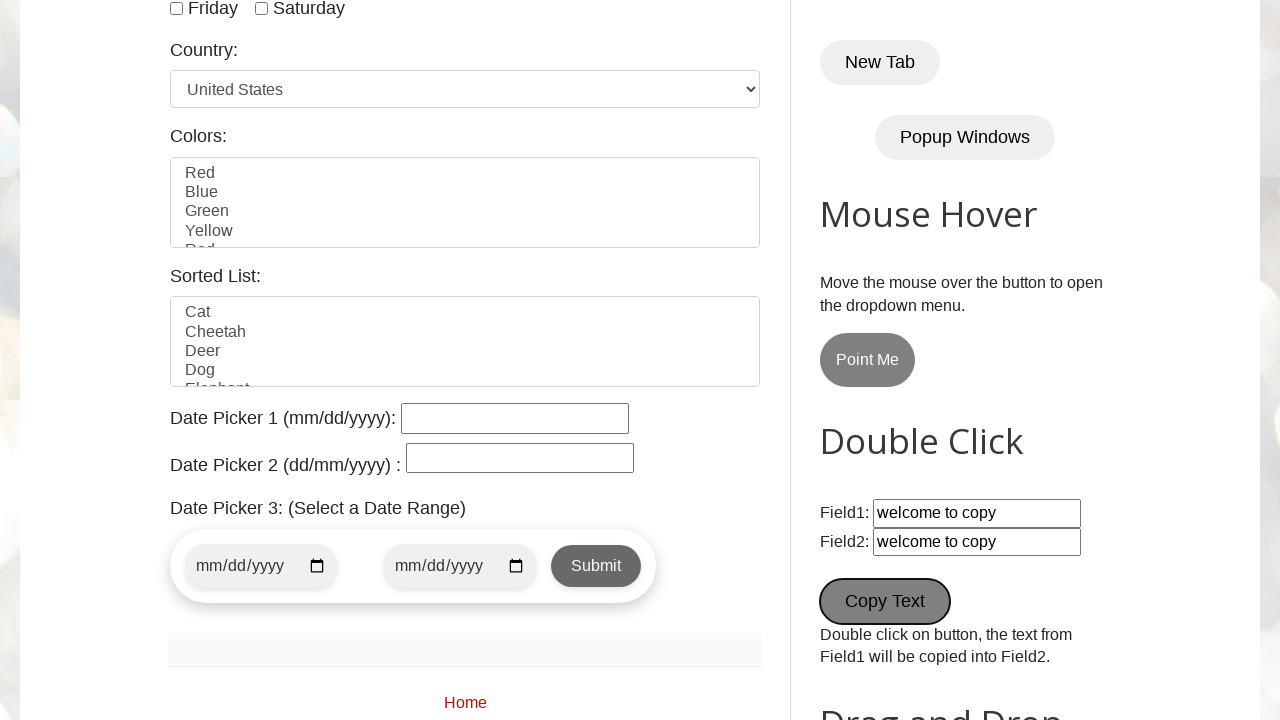